Tests calculator 7x7=49 using keyboard input

Starting URL: http://mhunterak.github.io/calc.html

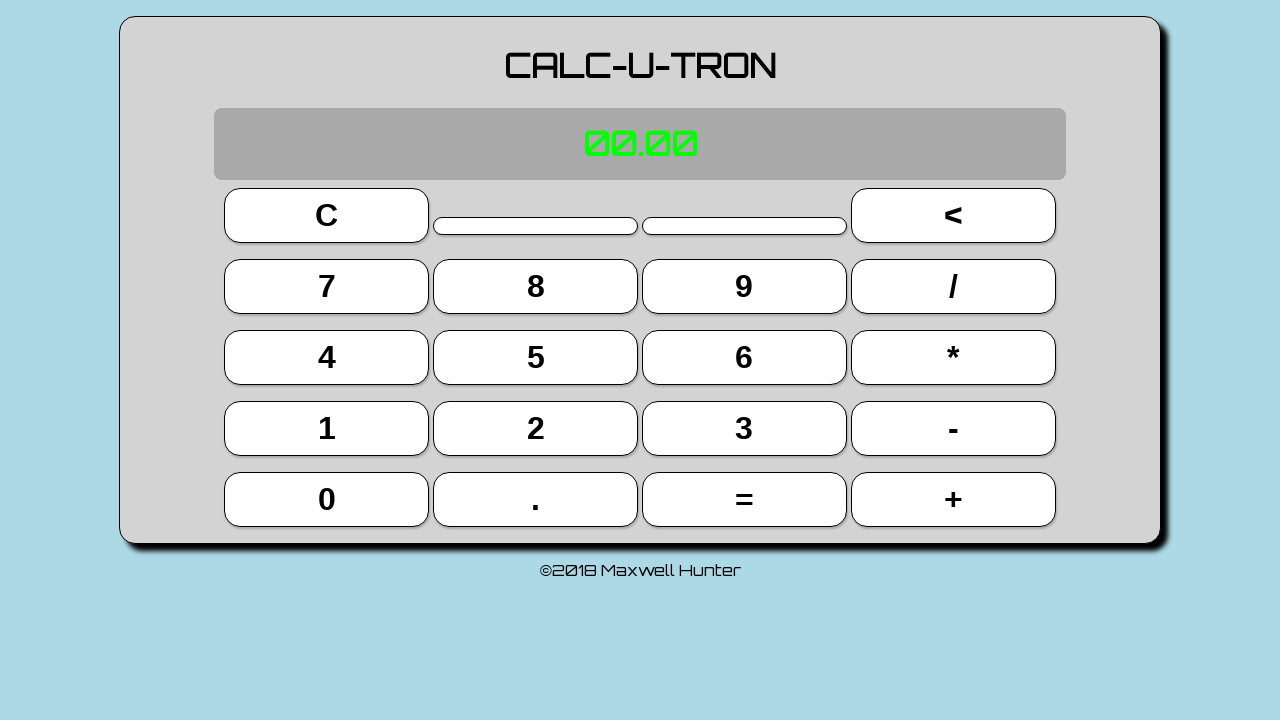

Calculator page loaded (domcontentloaded state)
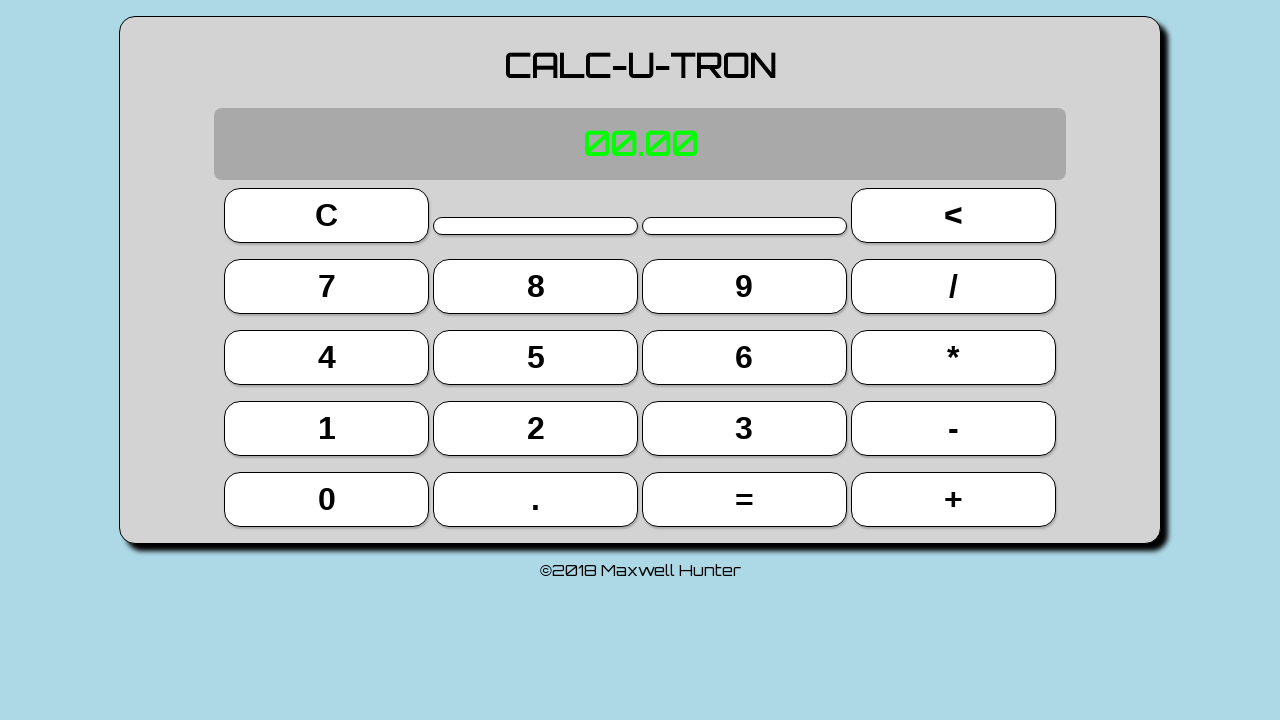

Typed '7x7' using keyboard
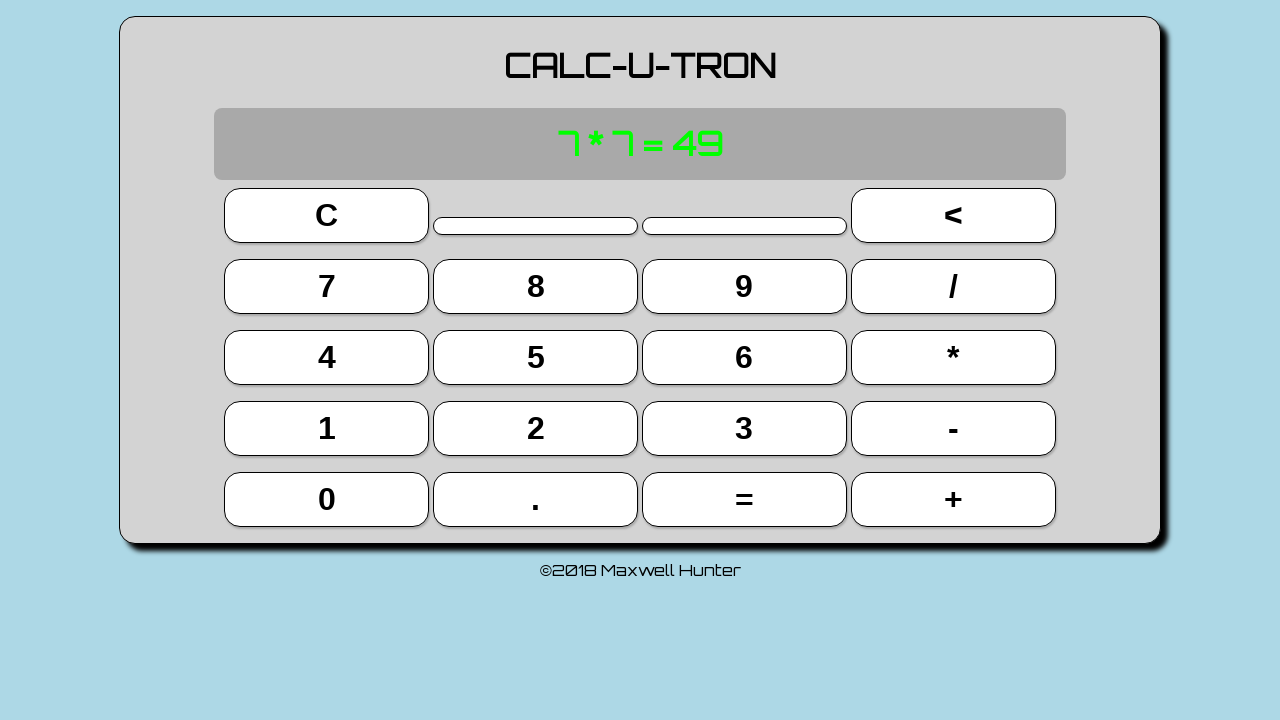

Pressed Enter to calculate
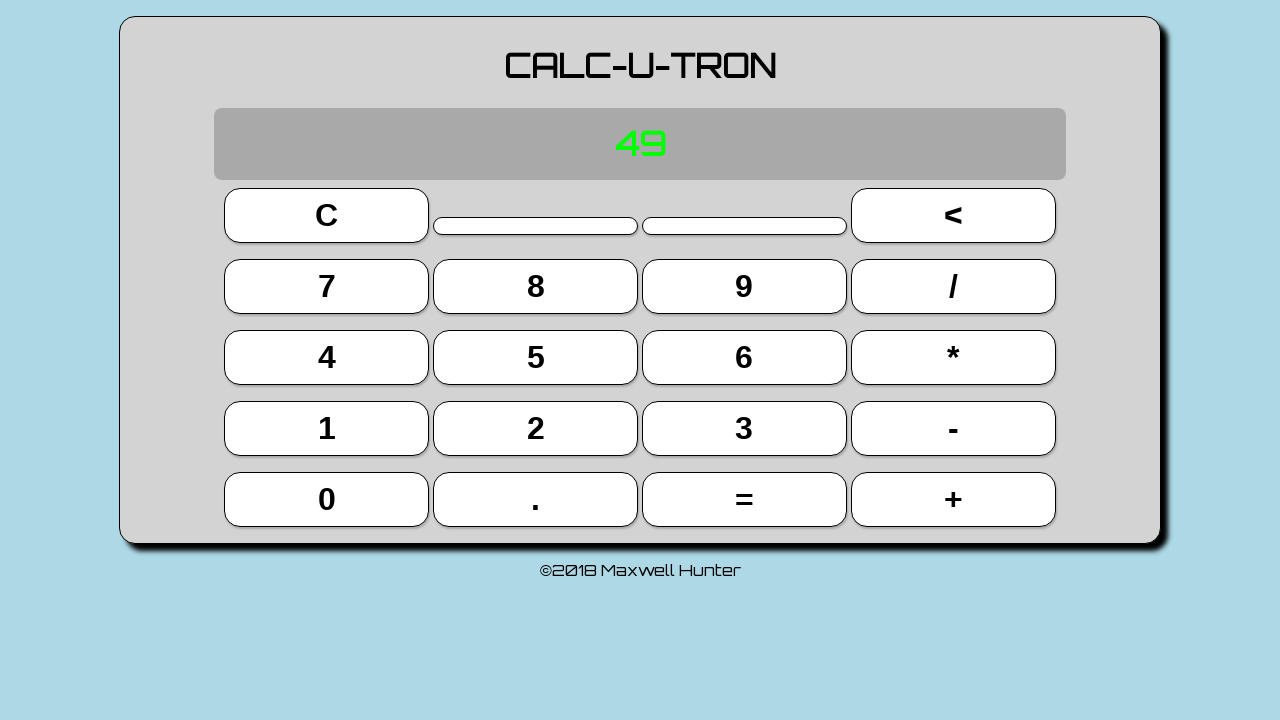

Located calculator display element
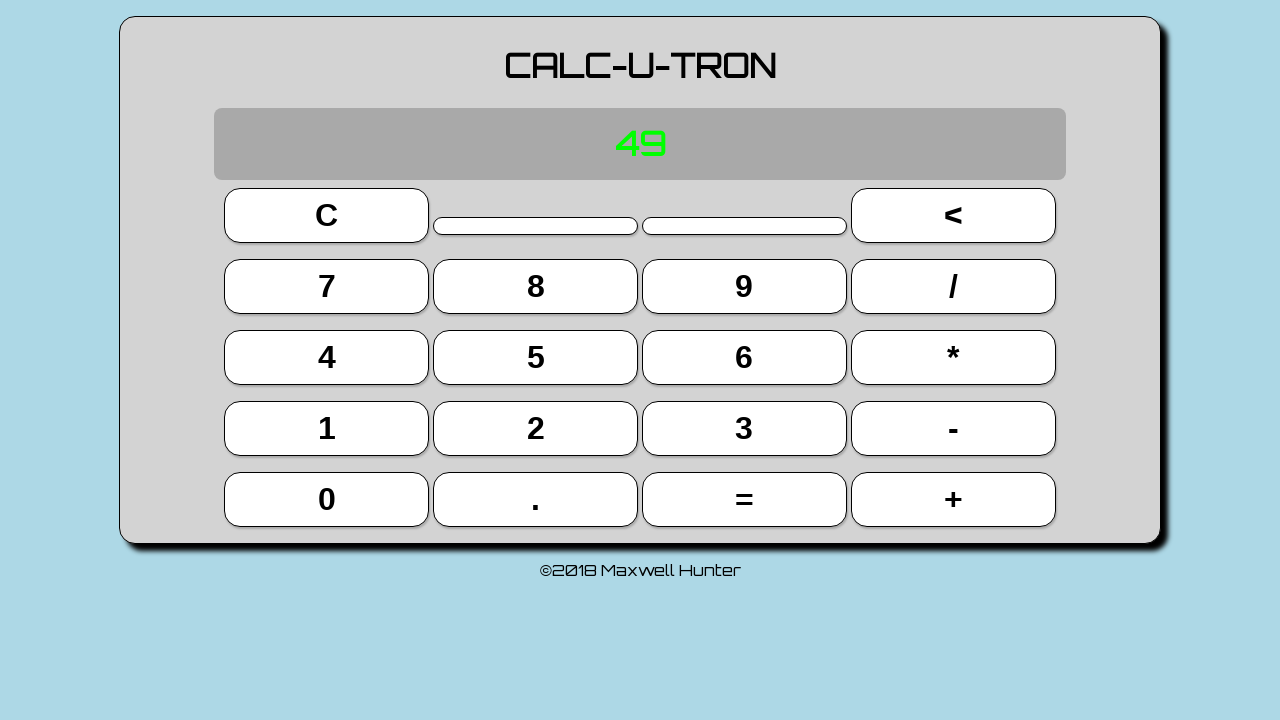

Verified display shows '49' (7x7 calculation correct)
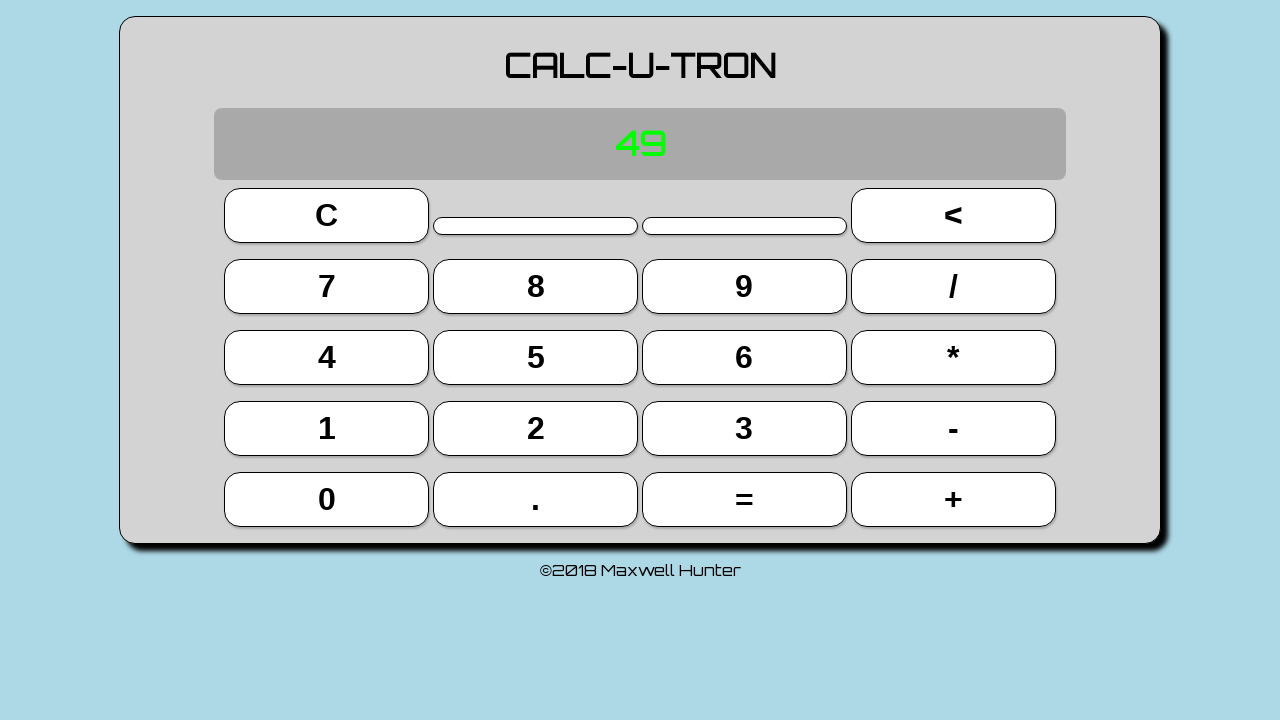

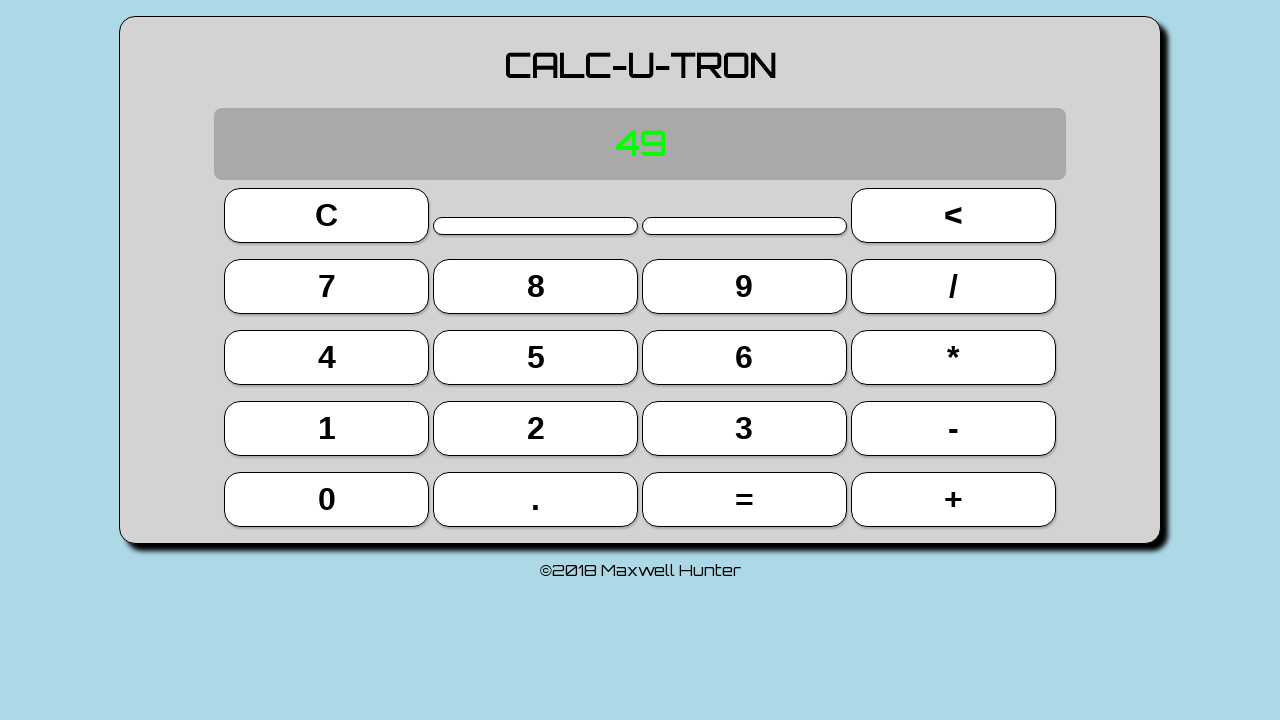